Tests a simple form by entering two numbers and clicking a button to calculate their sum

Starting URL: https://www.lambdatest.com/selenium-playground/simple-form-demo

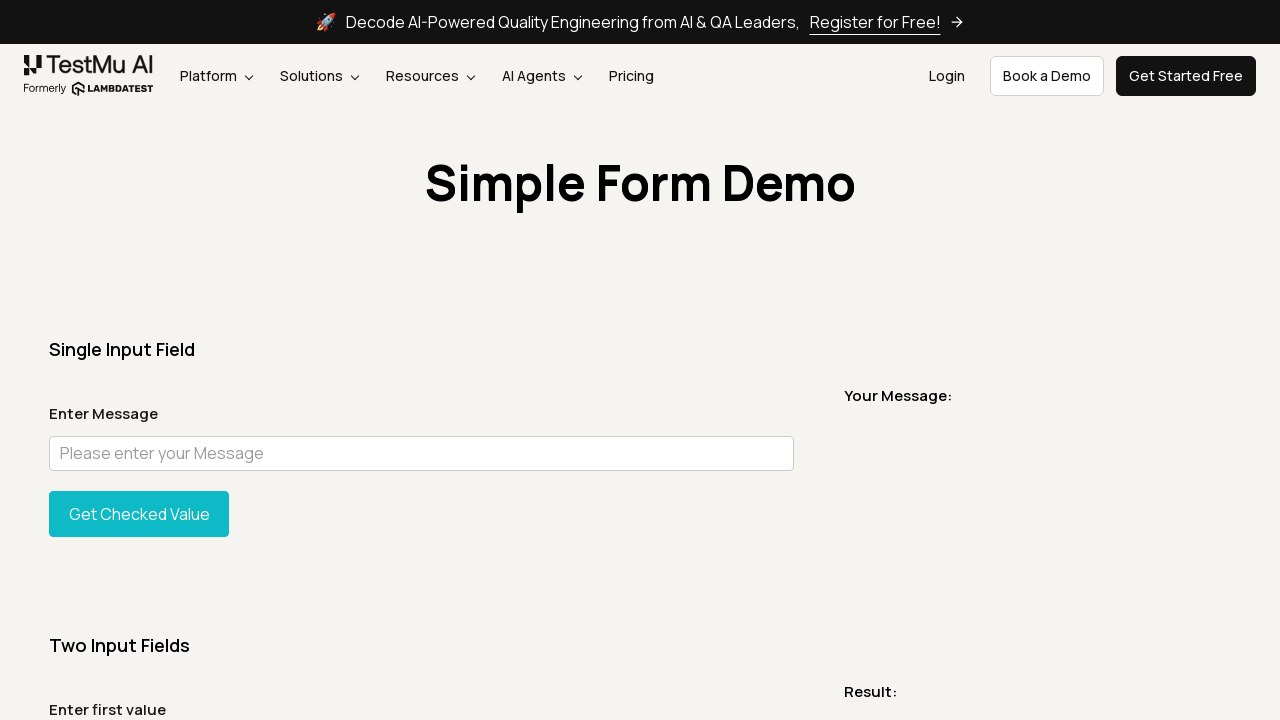

Entered '10' in the first number input field on #sum1
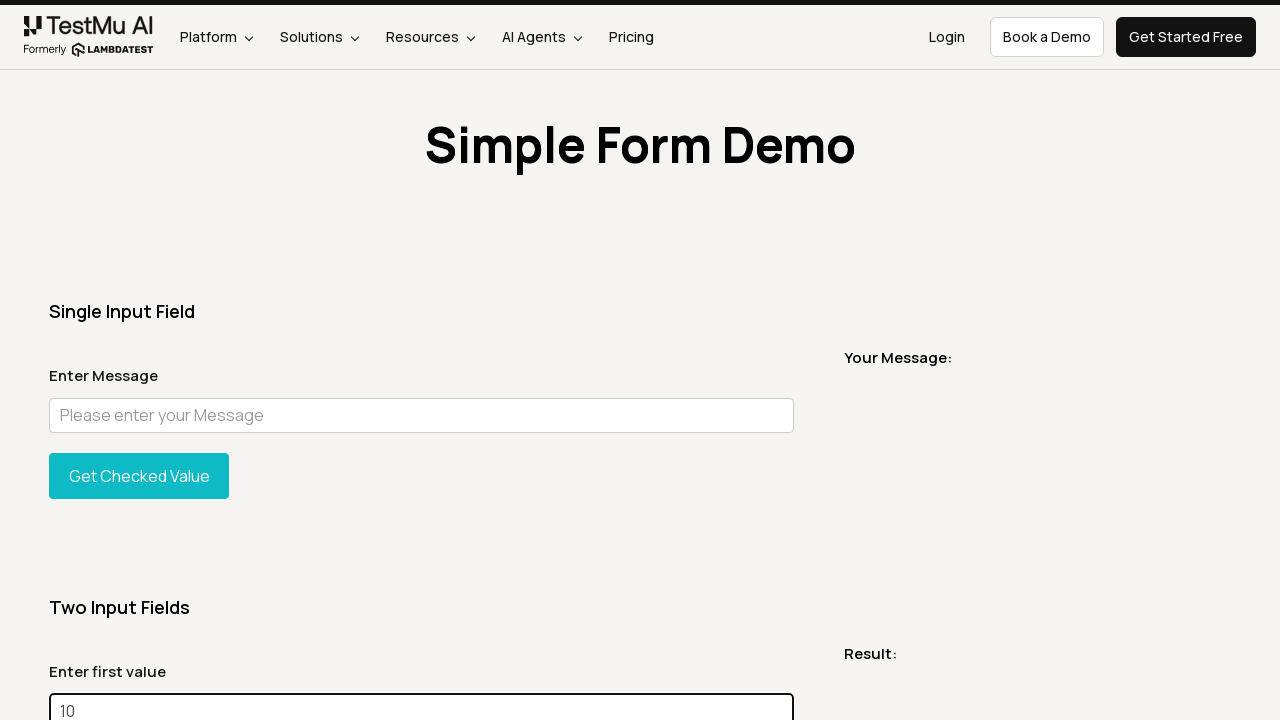

Entered '20' in the second number input field on #sum2
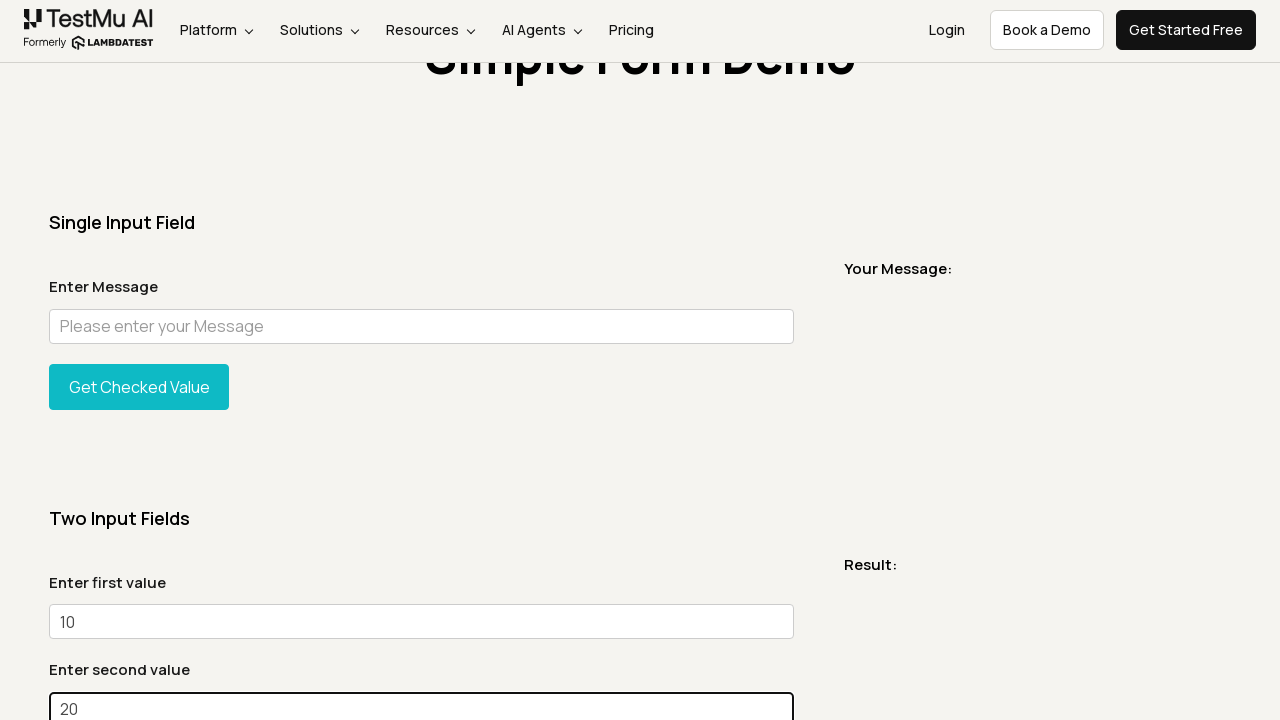

Clicked the 'Get Sum' button to calculate the sum at (139, 360) on xpath=//button[text()='Get Sum']
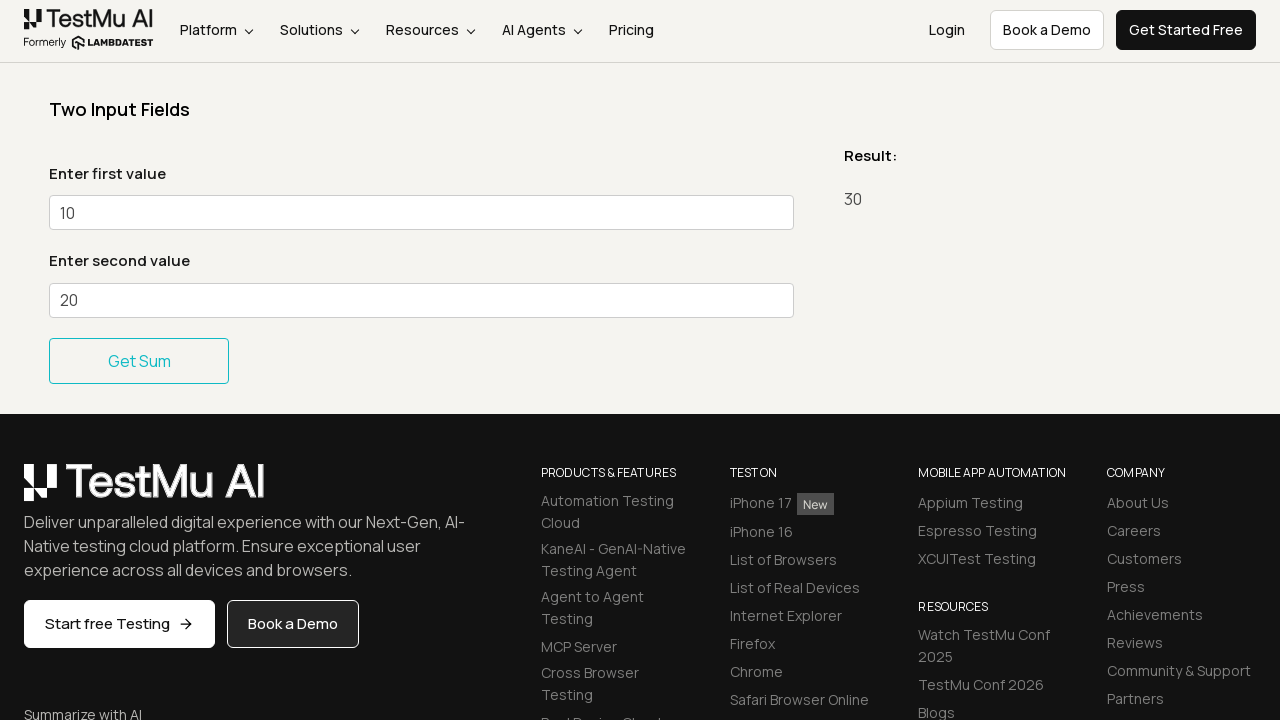

Sum result appeared on the page
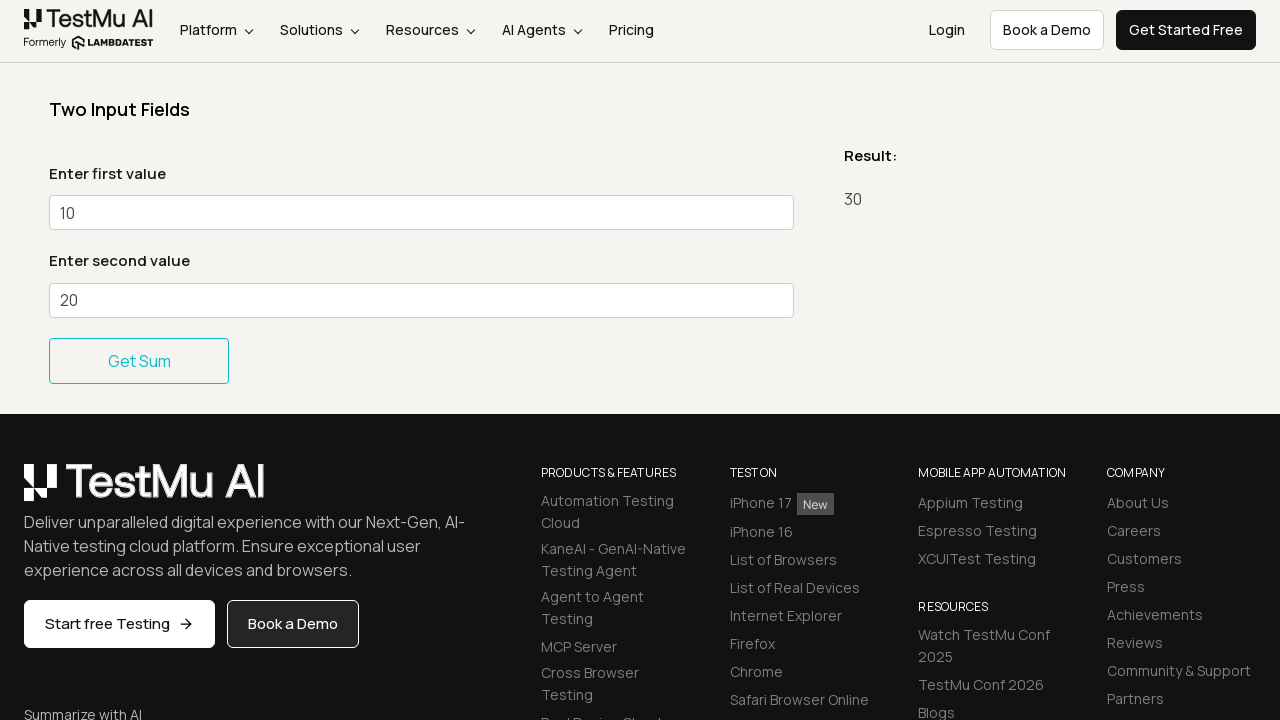

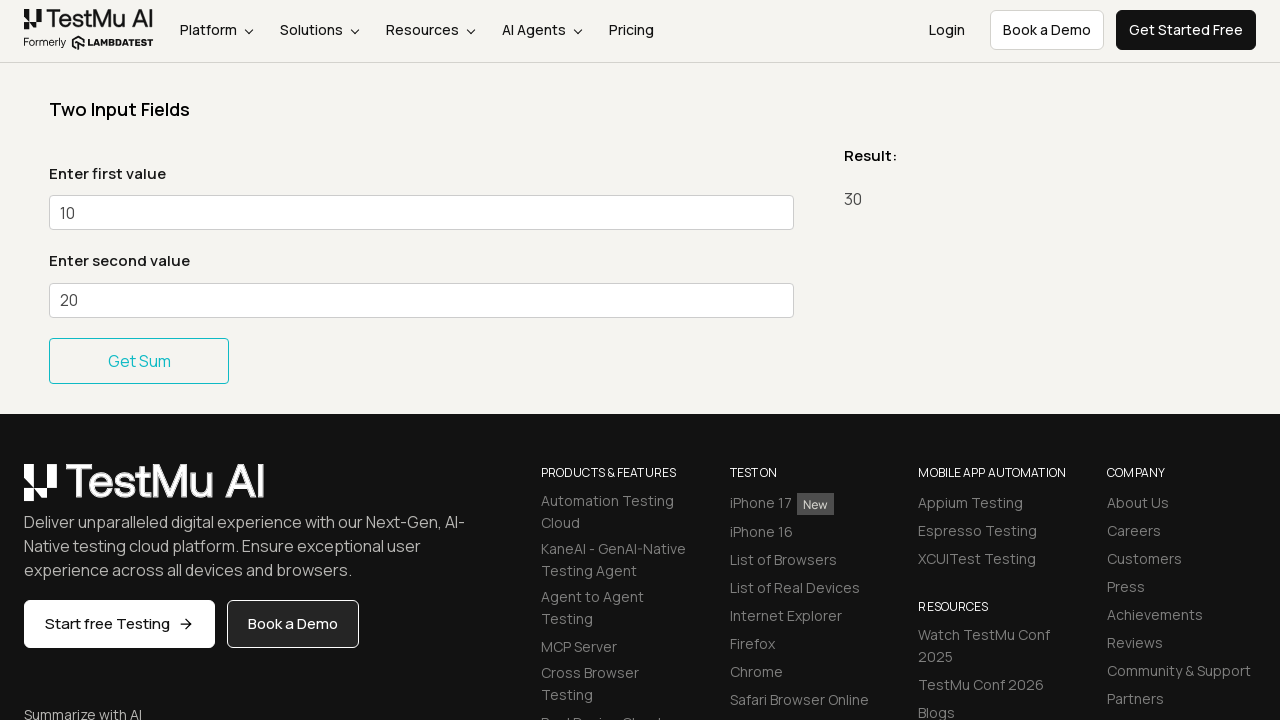